Navigates through a paginated web table to find and extract the price of "Almond" by clicking through pages until the item is found

Starting URL: https://rahulshettyacademy.com/seleniumPractise/#/offers

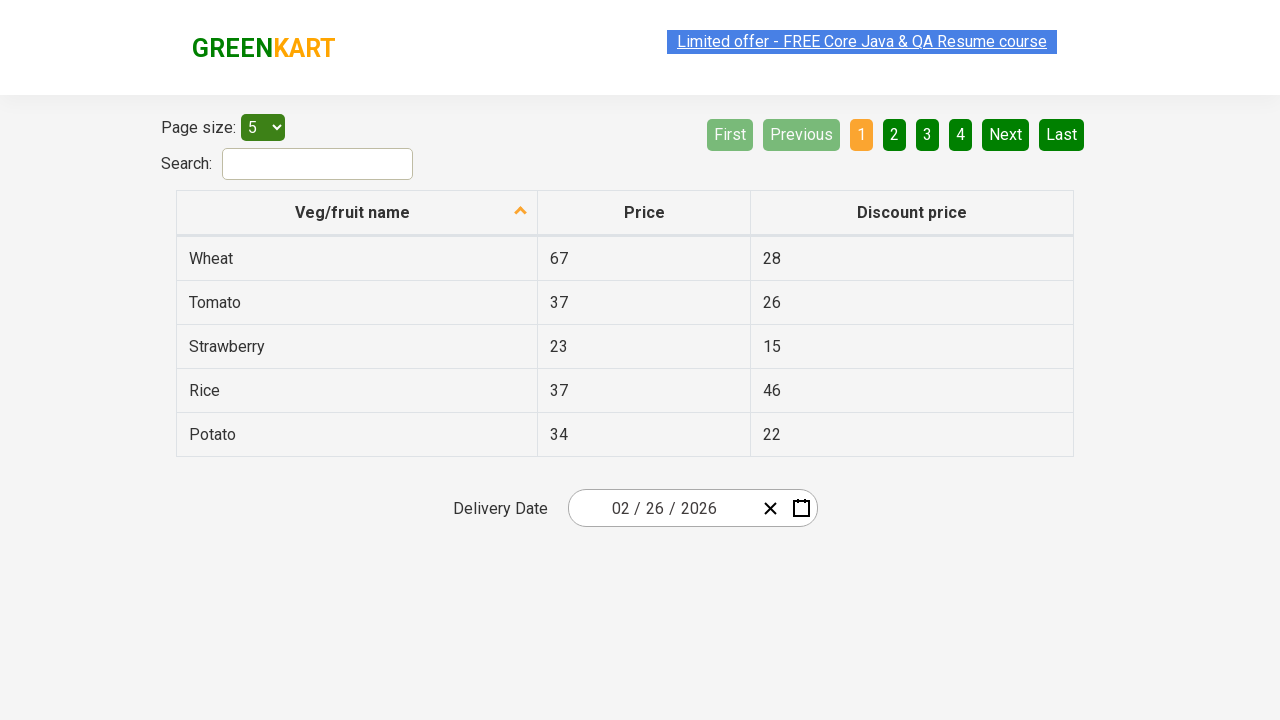

Located all product name cells in the table
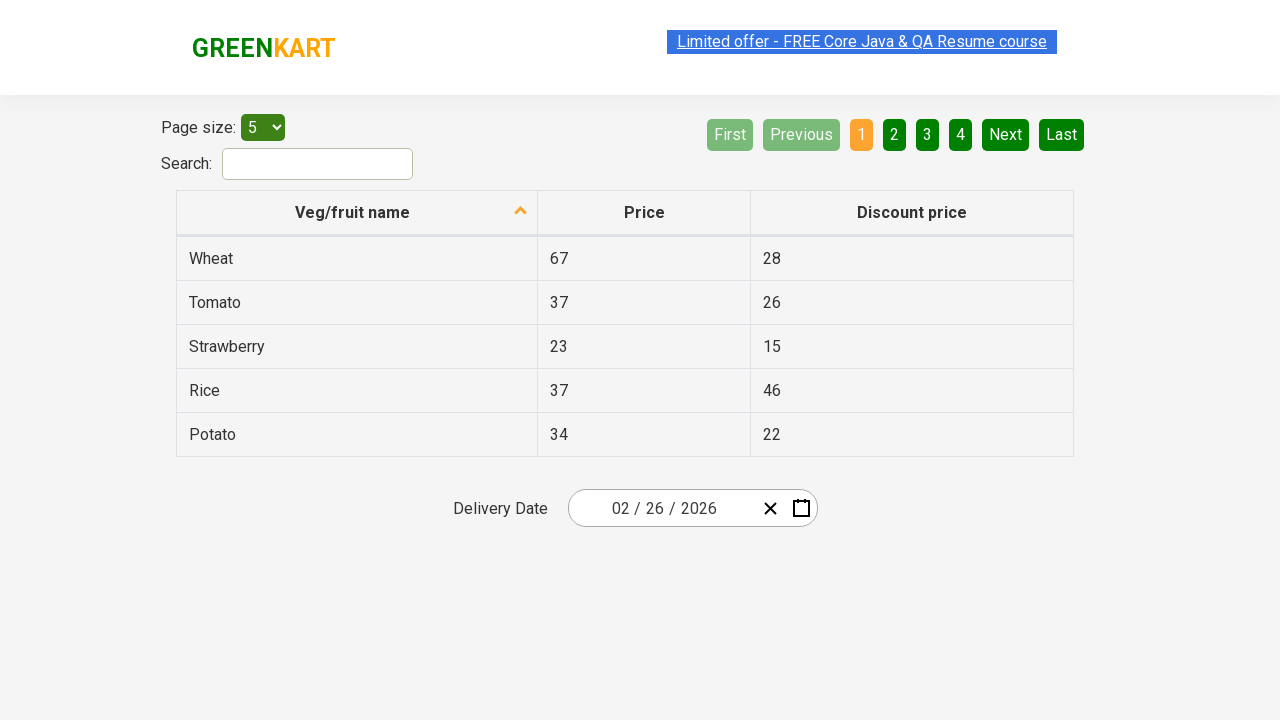

Counted 5 rows in the current page
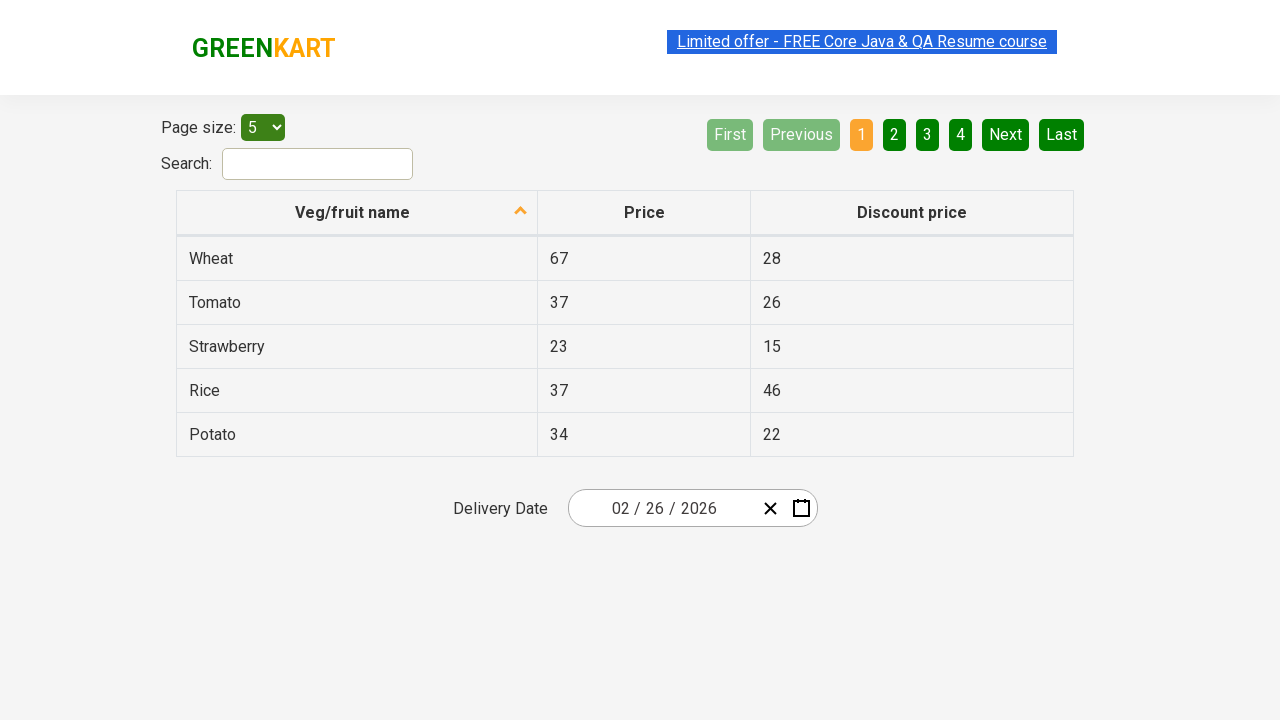

Retrieved text content from row 0: 'Wheat'
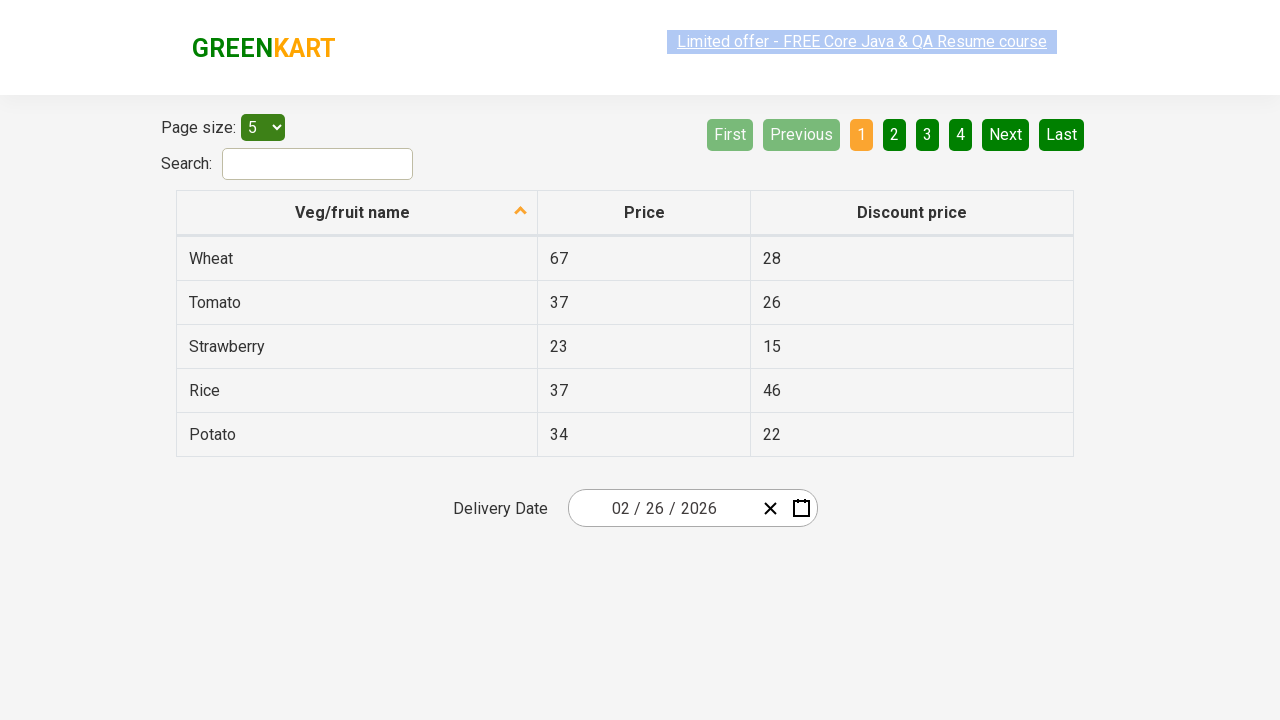

Retrieved text content from row 1: 'Tomato'
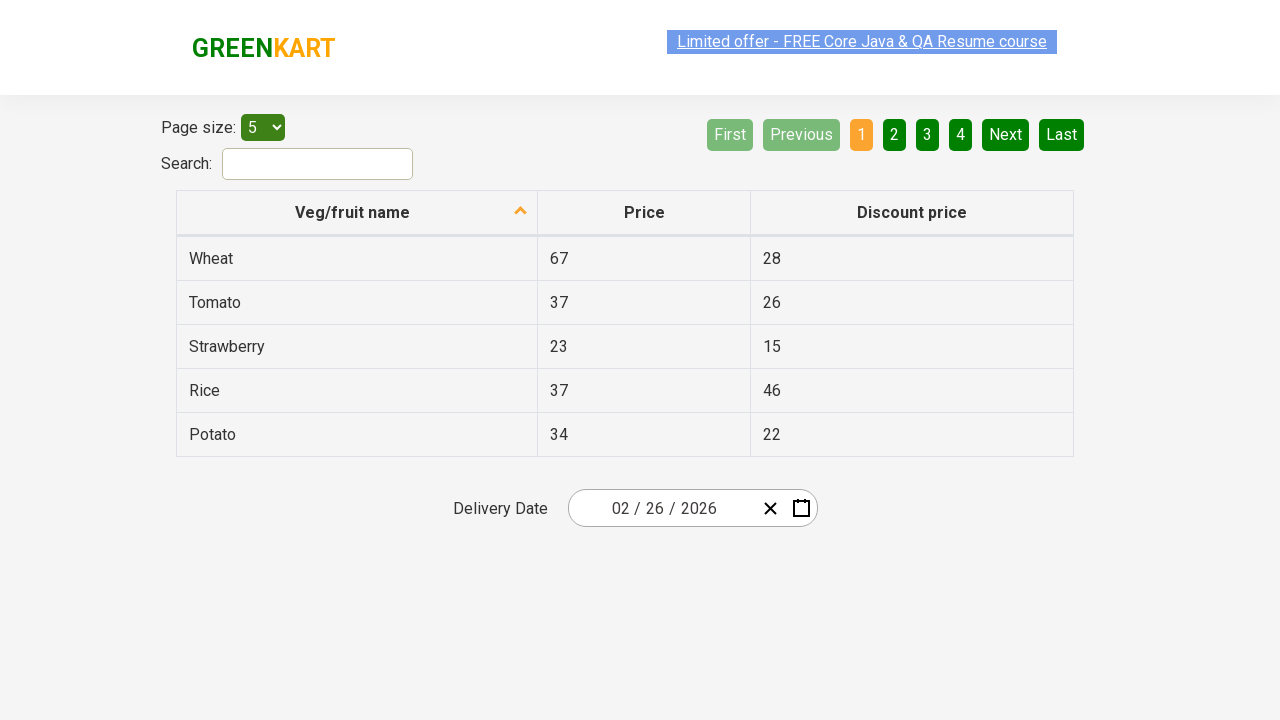

Retrieved text content from row 2: 'Strawberry'
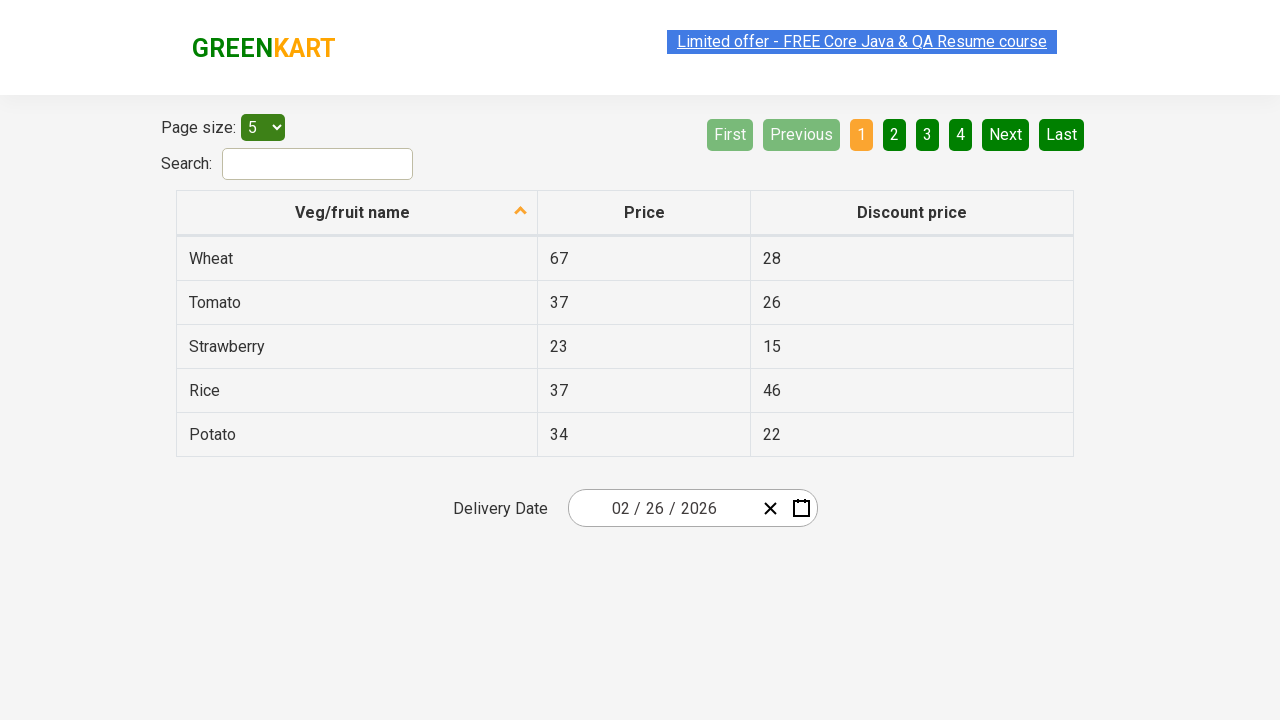

Retrieved text content from row 3: 'Rice'
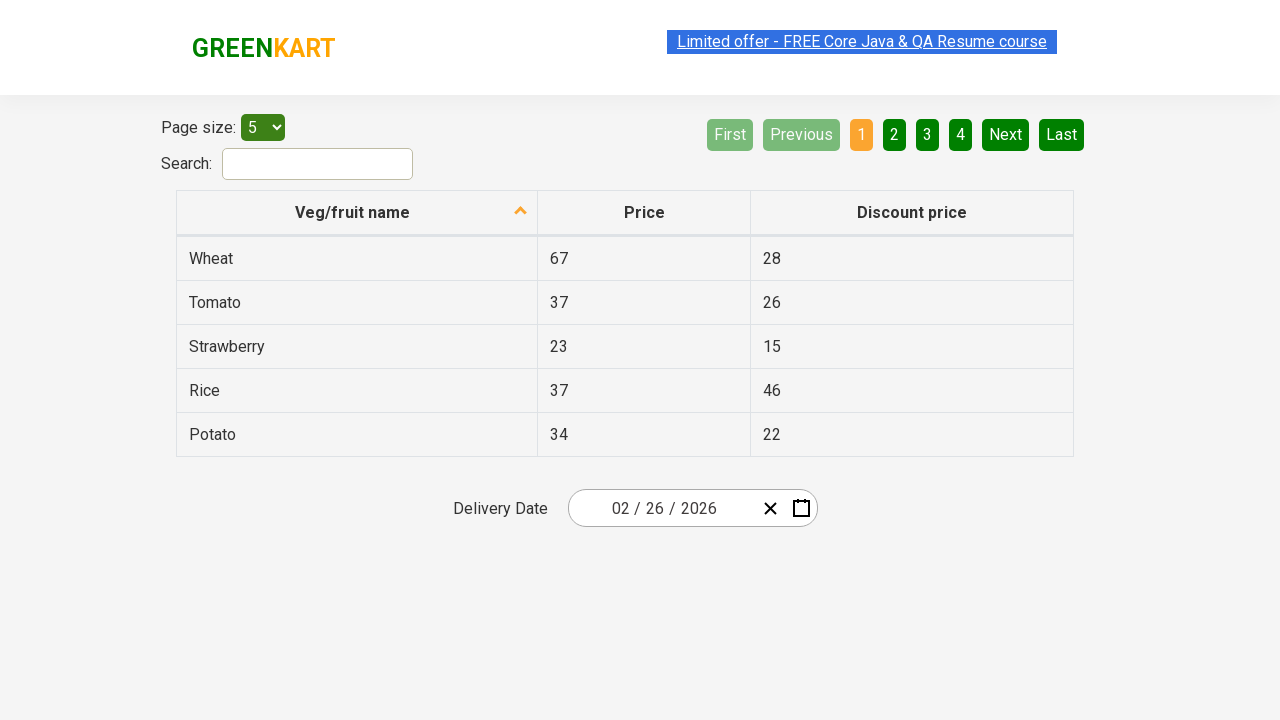

Retrieved text content from row 4: 'Potato'
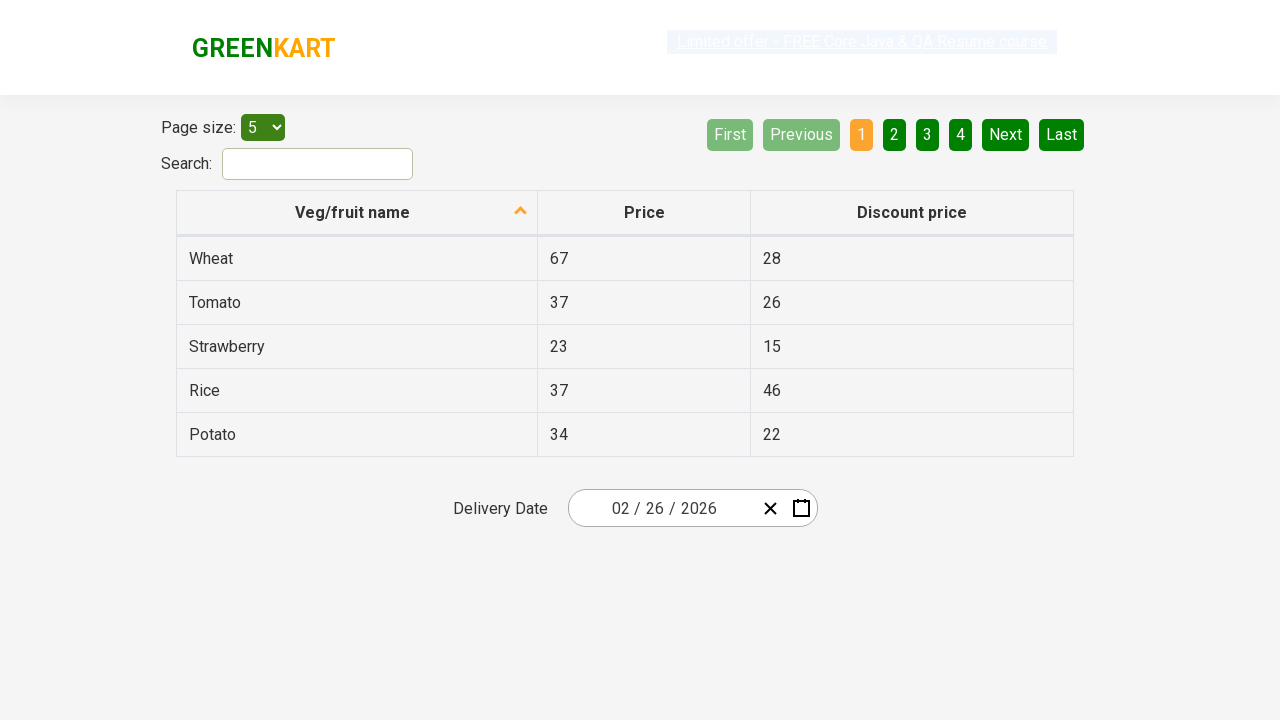

Clicked 'Next' button to navigate to the next page at (1006, 134) on xpath=//a[@aria-label='Next']
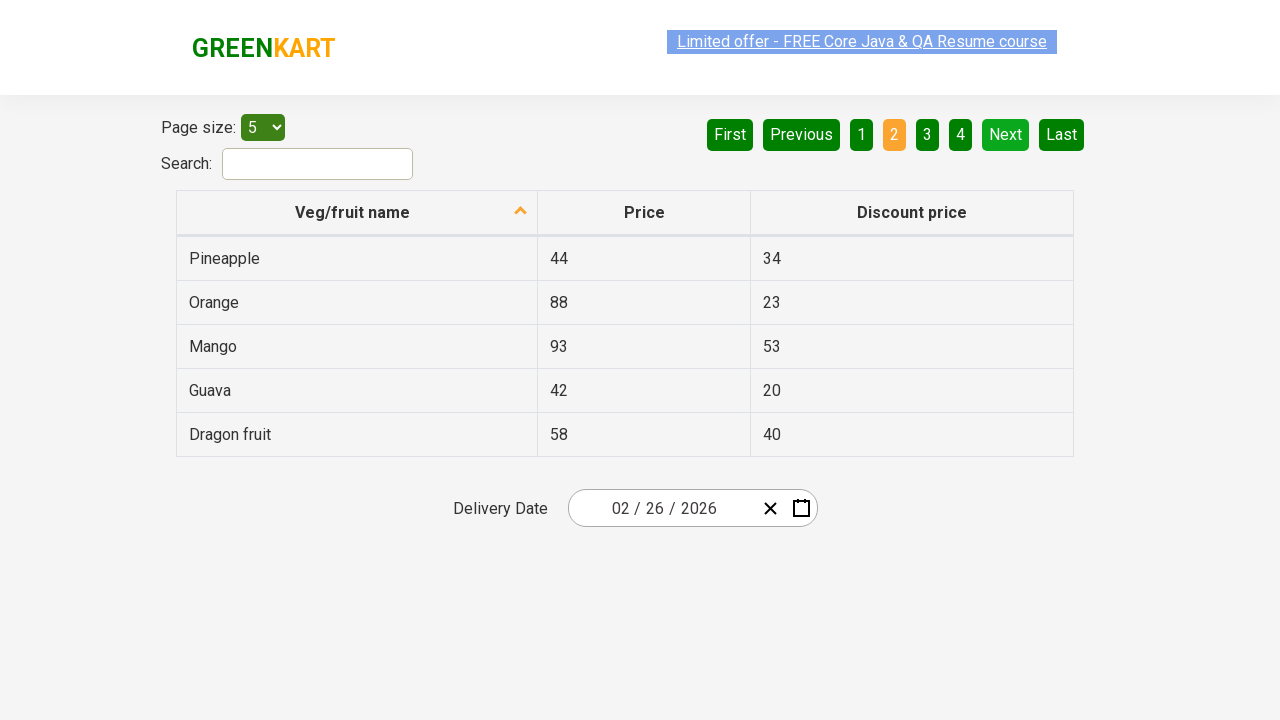

Waited 500ms for the table to update
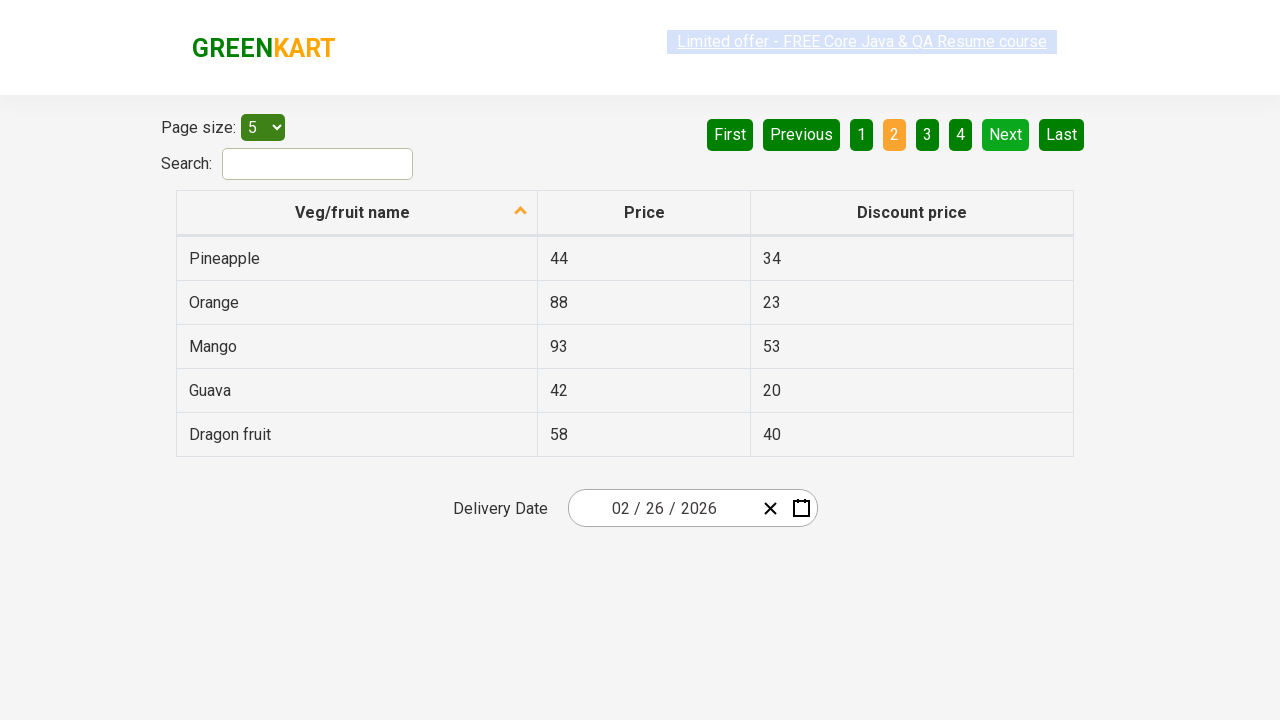

Located all product name cells in the table
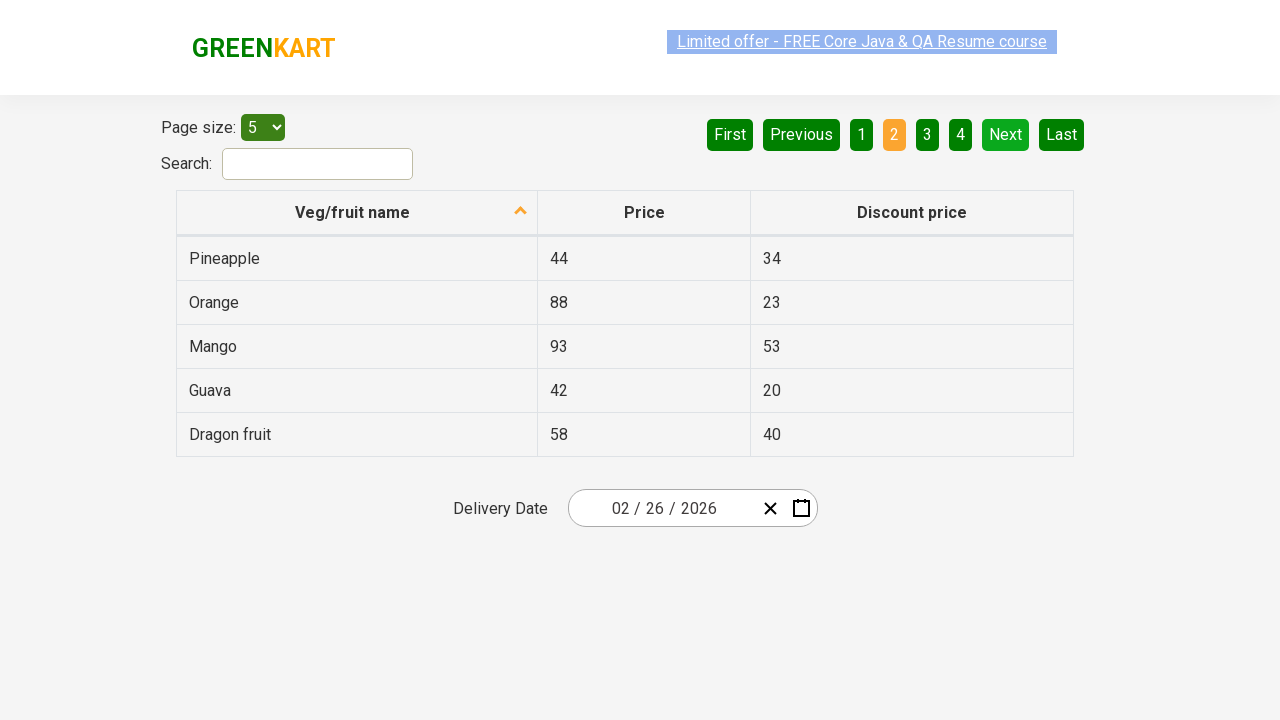

Counted 5 rows in the current page
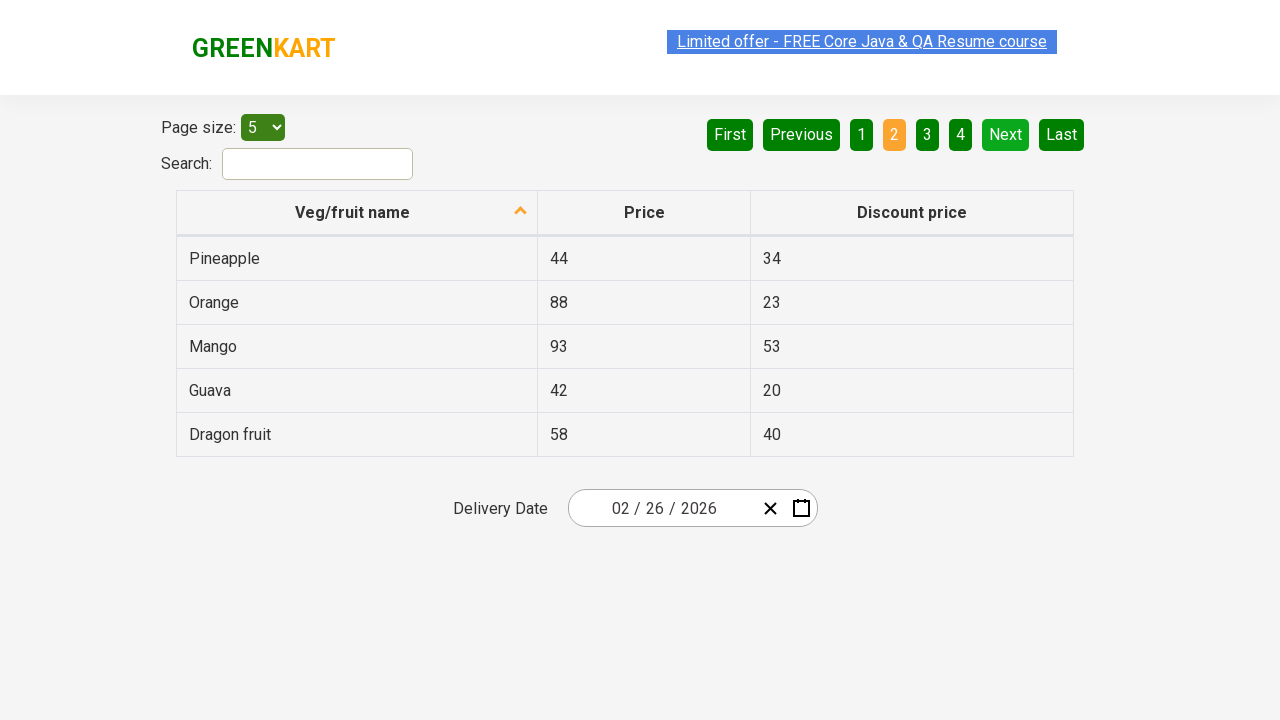

Retrieved text content from row 0: 'Pineapple'
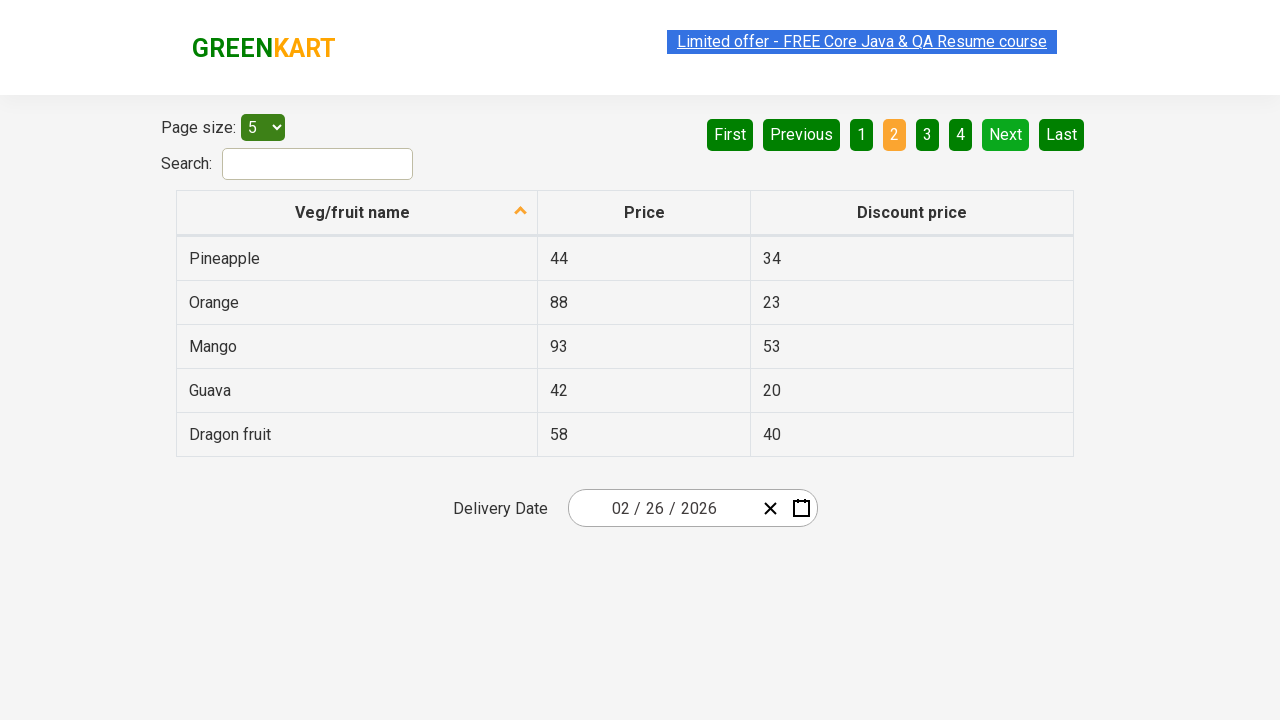

Retrieved text content from row 1: 'Orange'
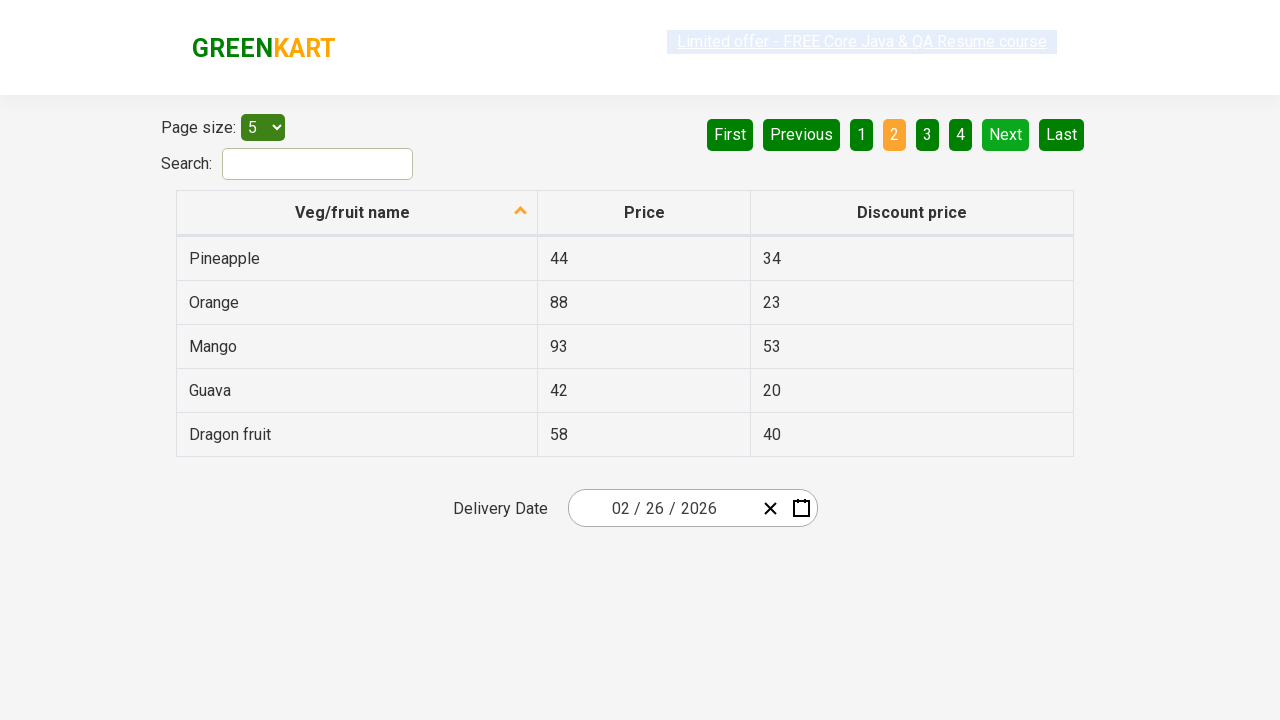

Retrieved text content from row 2: 'Mango'
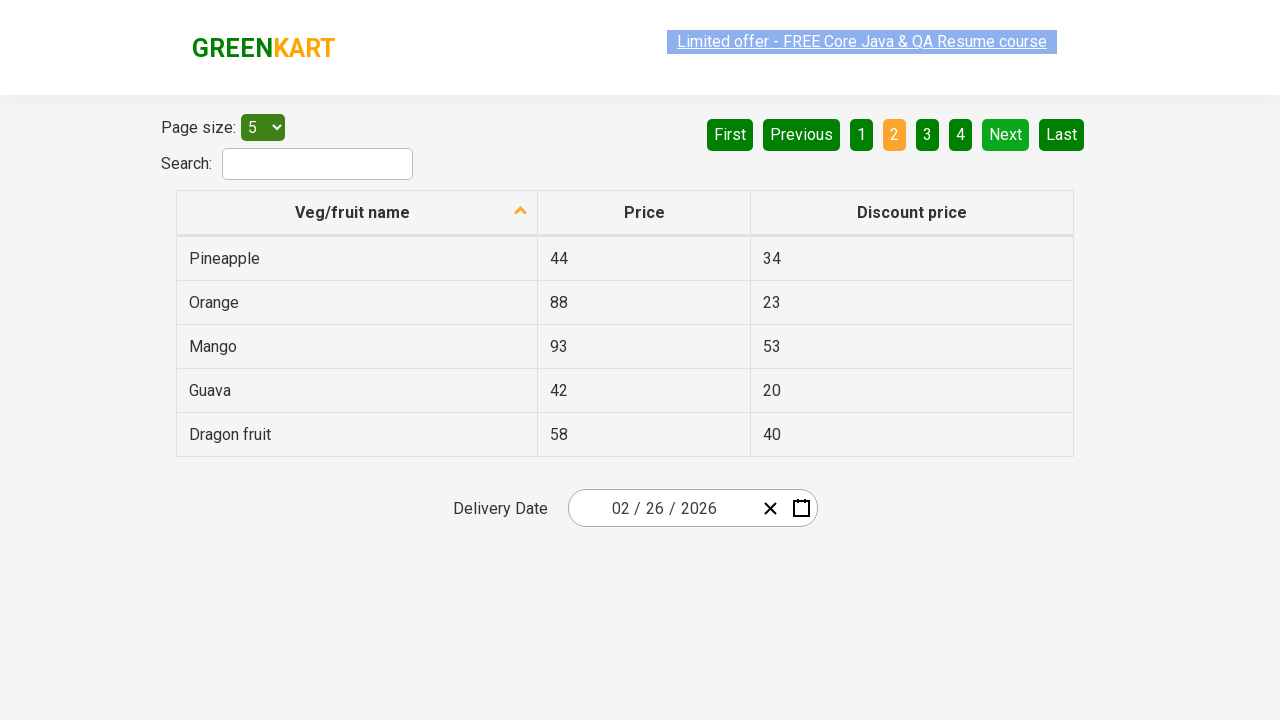

Retrieved text content from row 3: 'Guava'
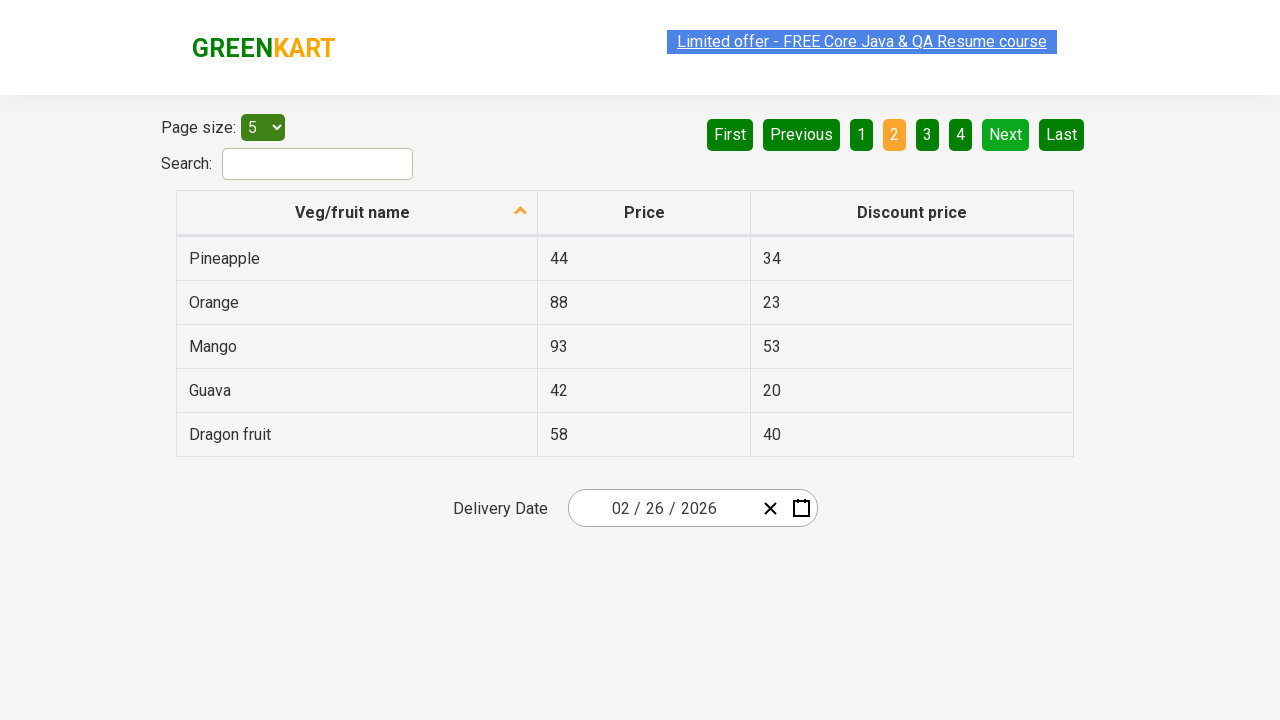

Retrieved text content from row 4: 'Dragon fruit'
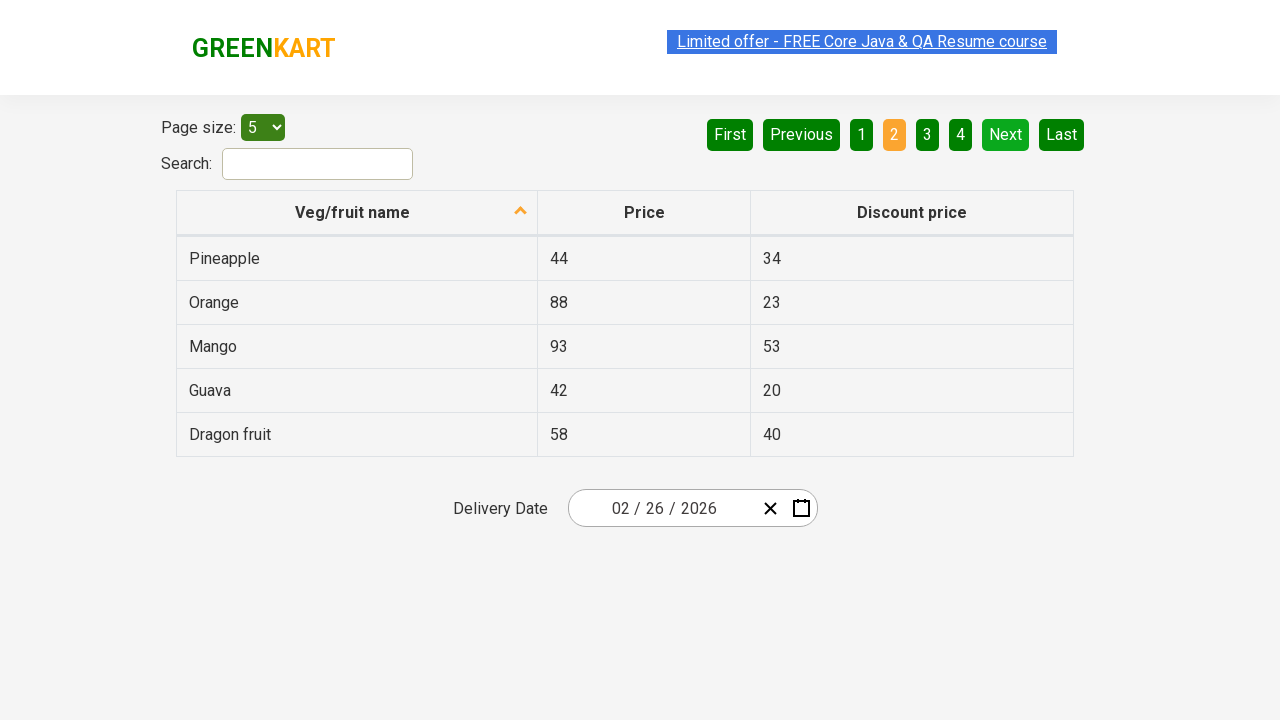

Clicked 'Next' button to navigate to the next page at (1006, 134) on xpath=//a[@aria-label='Next']
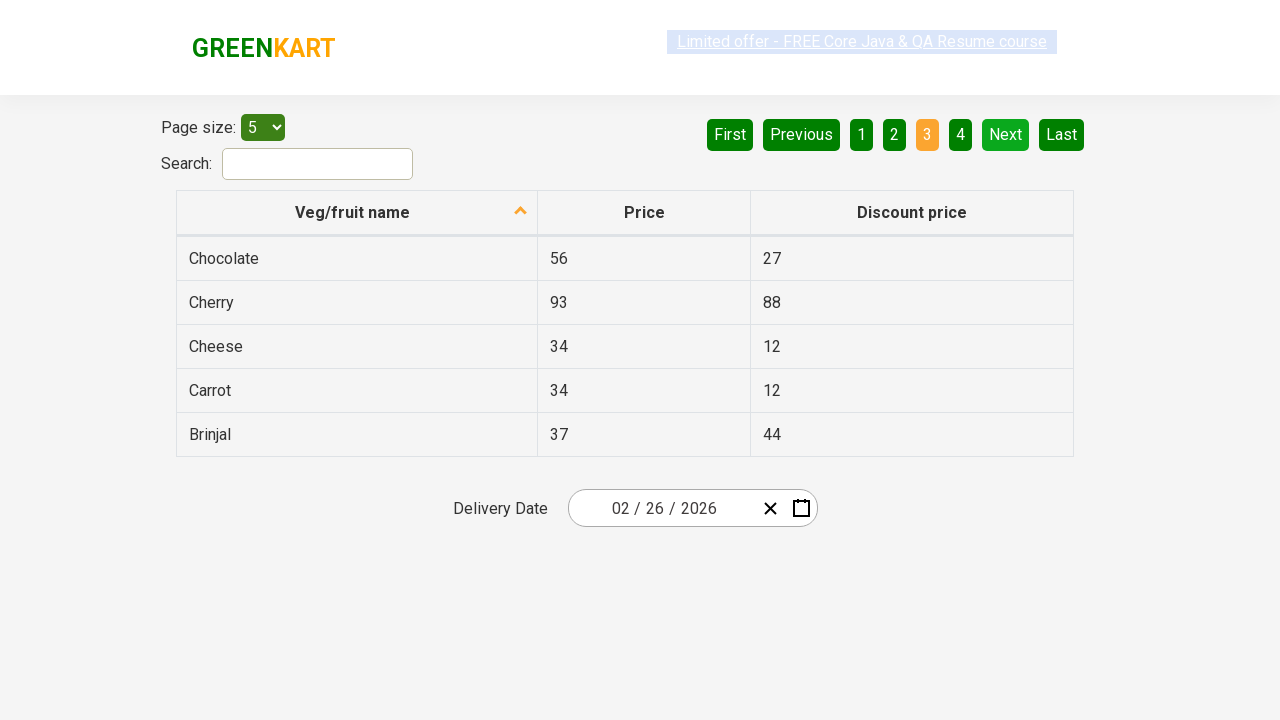

Waited 500ms for the table to update
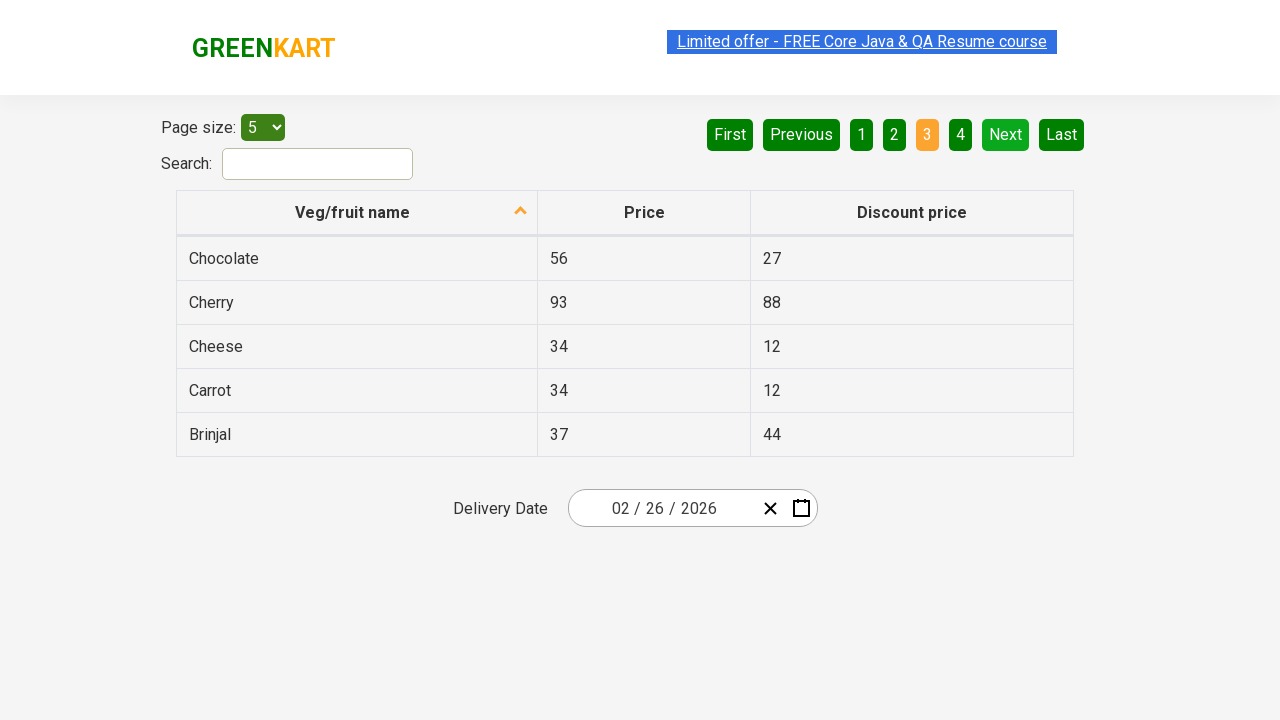

Located all product name cells in the table
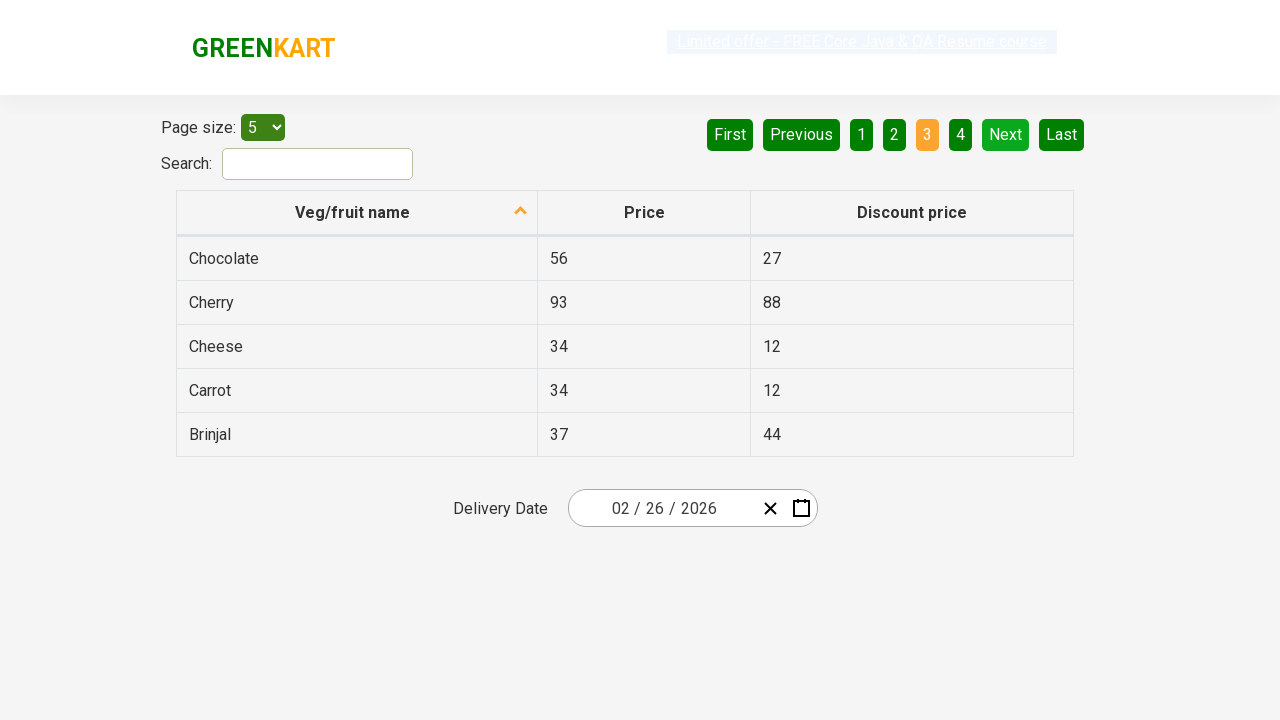

Counted 5 rows in the current page
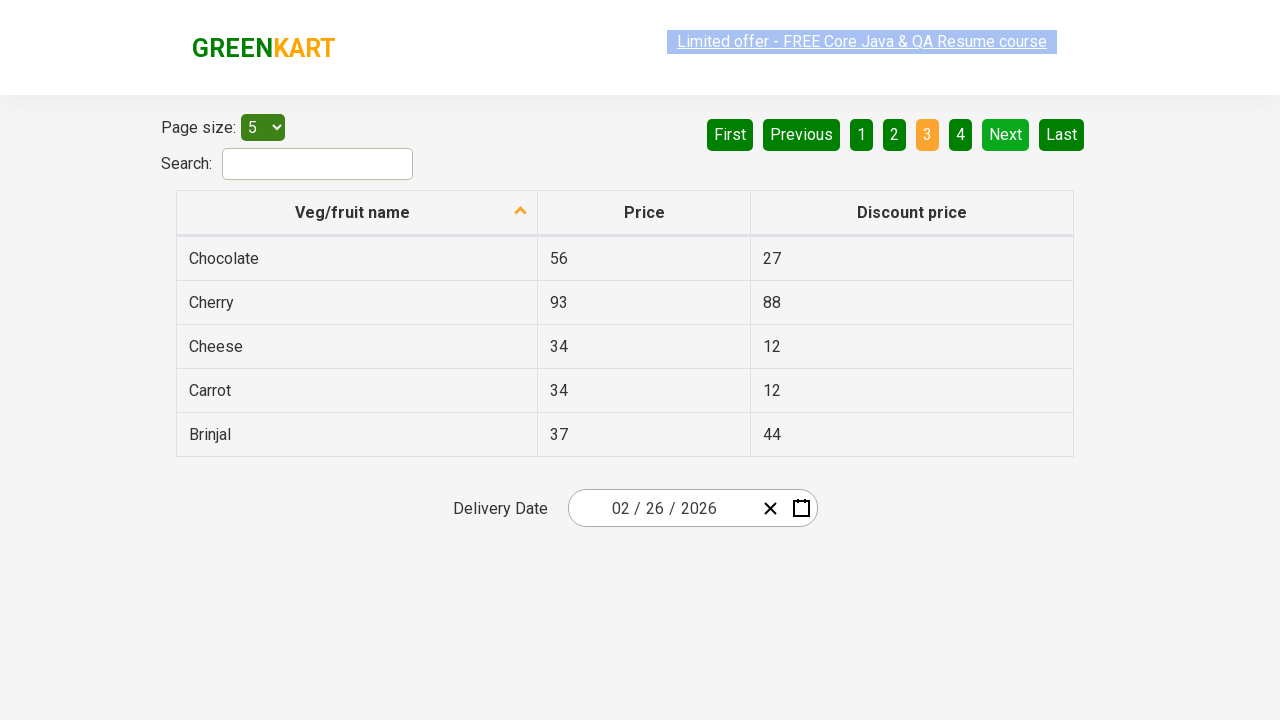

Retrieved text content from row 0: 'Chocolate'
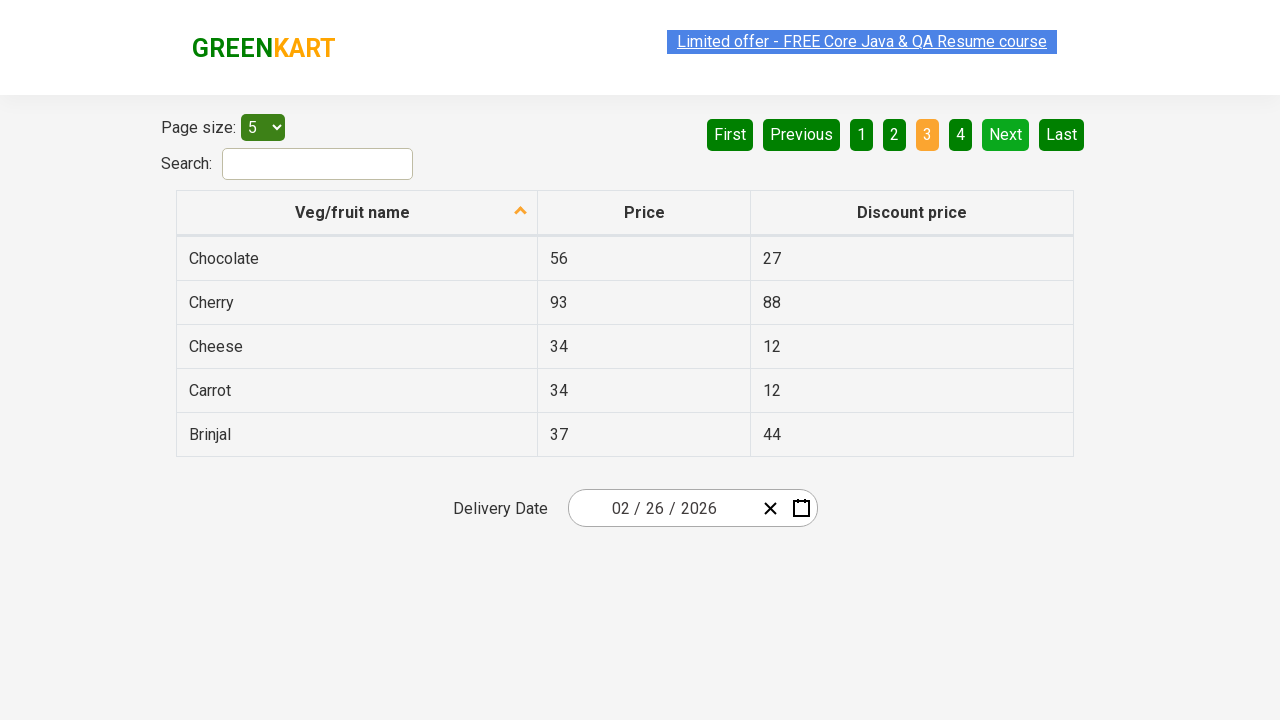

Retrieved text content from row 1: 'Cherry'
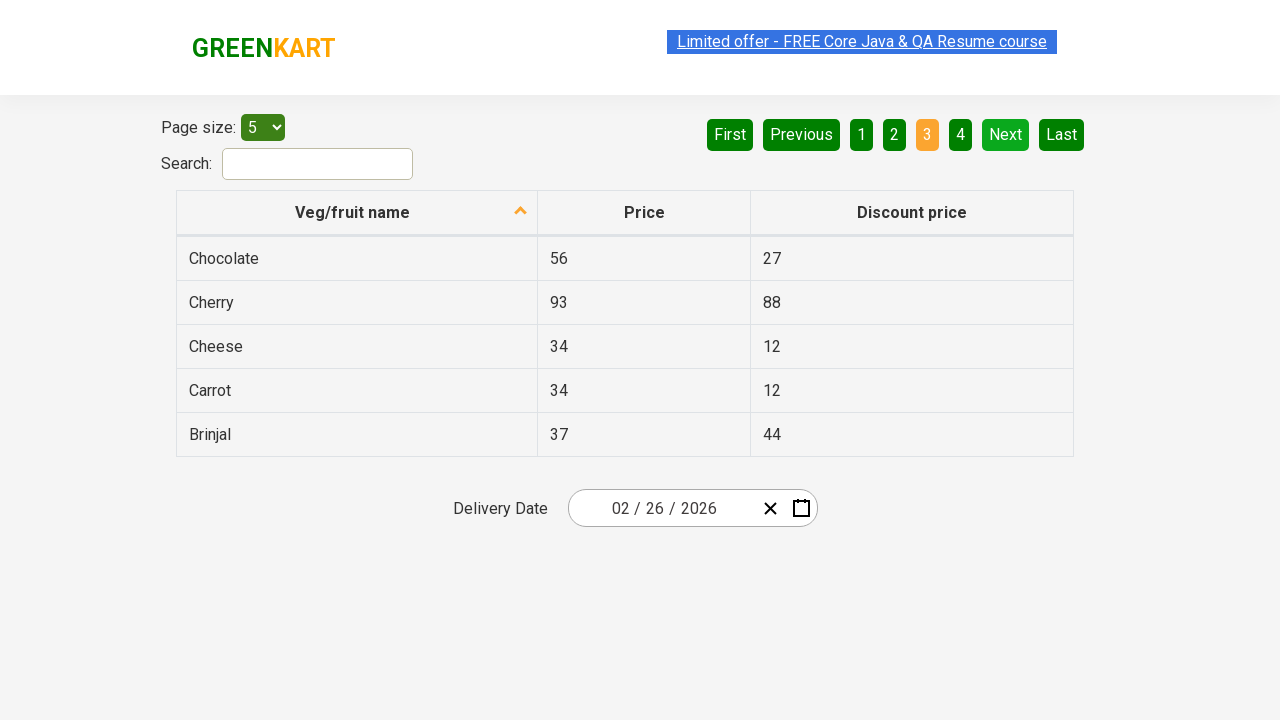

Retrieved text content from row 2: 'Cheese'
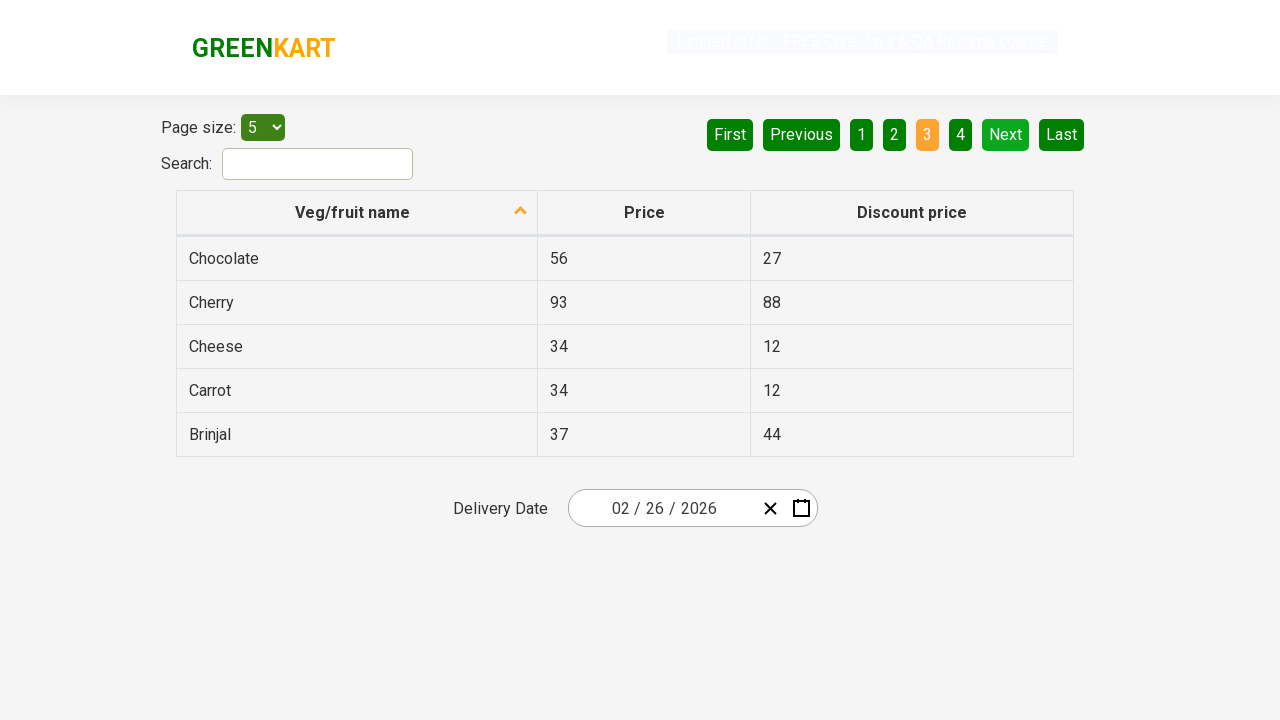

Retrieved text content from row 3: 'Carrot'
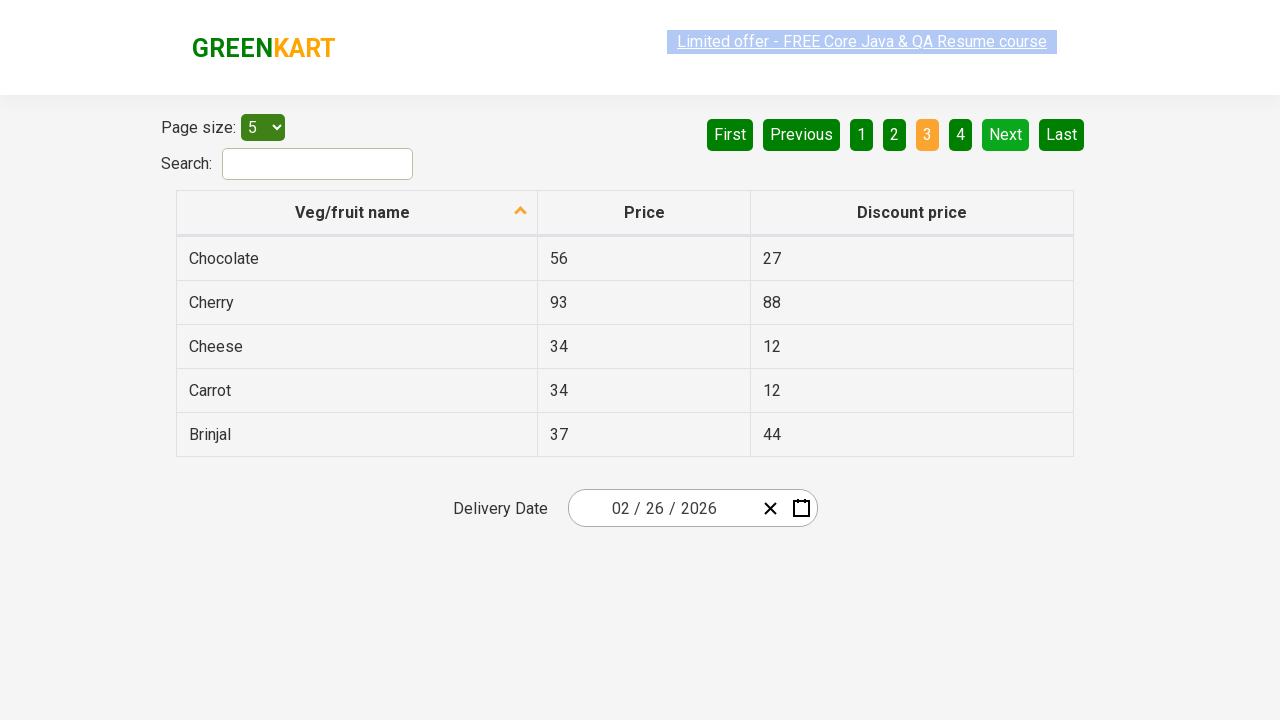

Retrieved text content from row 4: 'Brinjal'
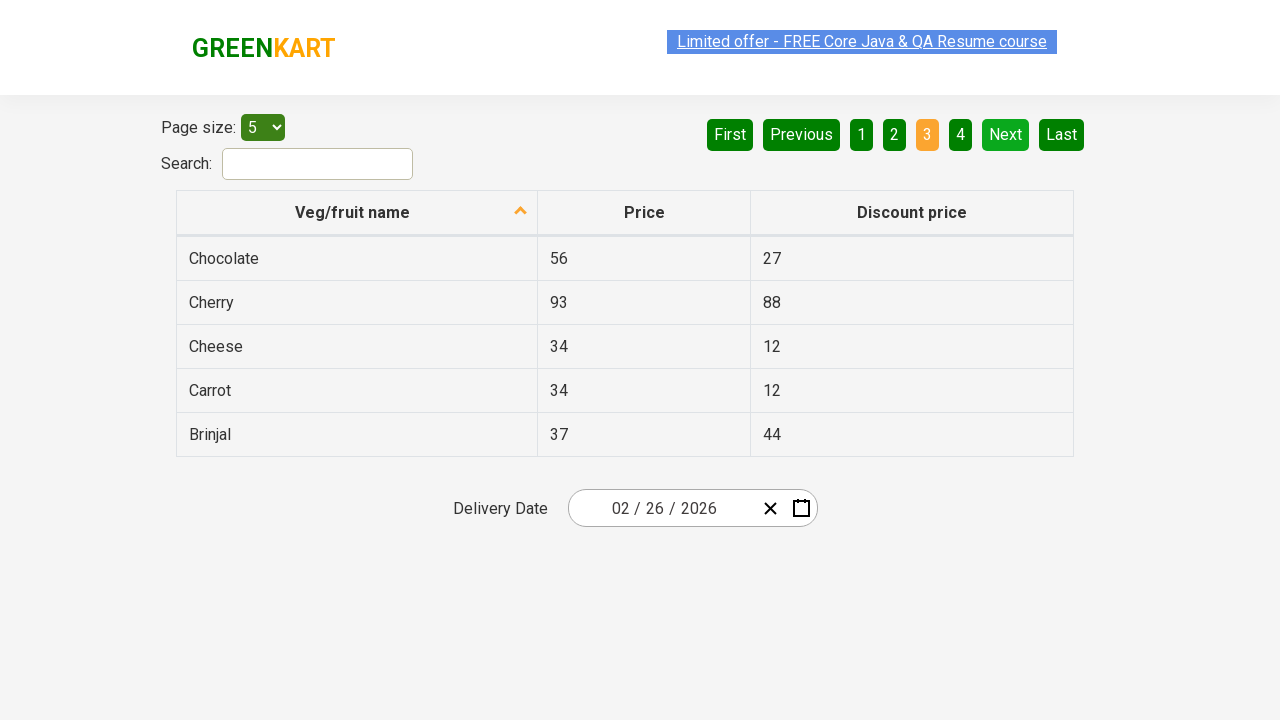

Clicked 'Next' button to navigate to the next page at (1006, 134) on xpath=//a[@aria-label='Next']
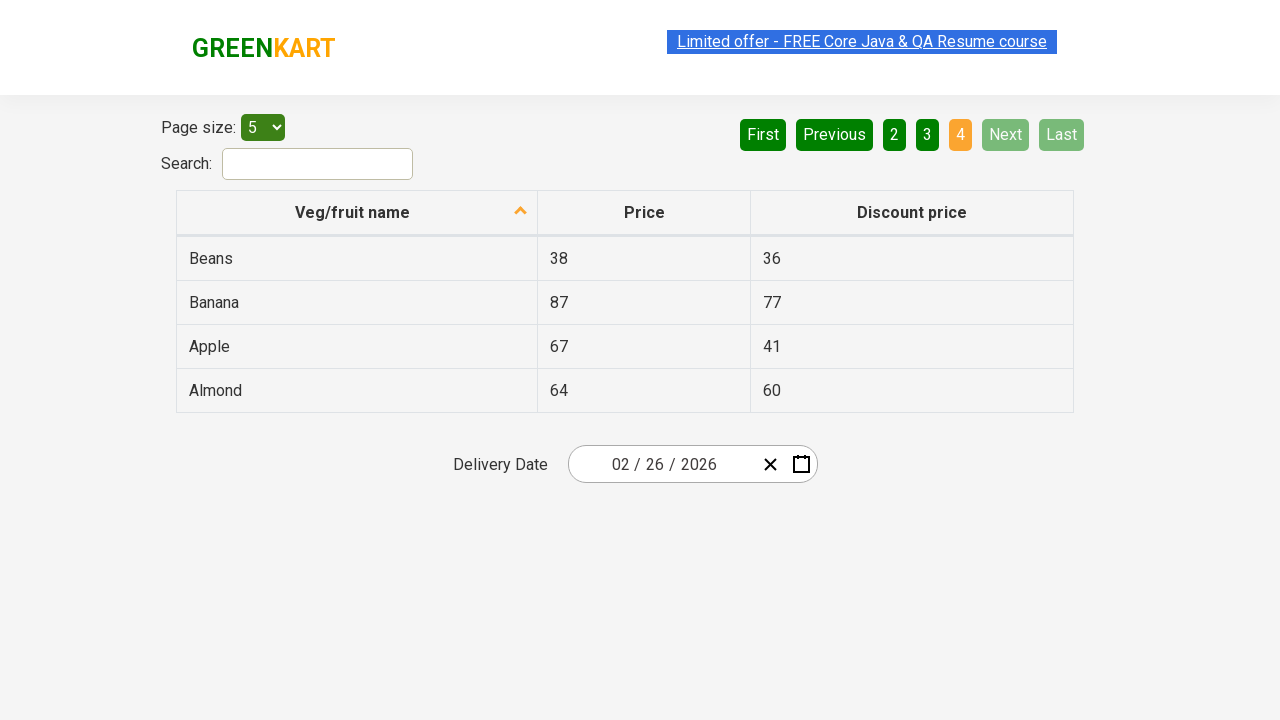

Waited 500ms for the table to update
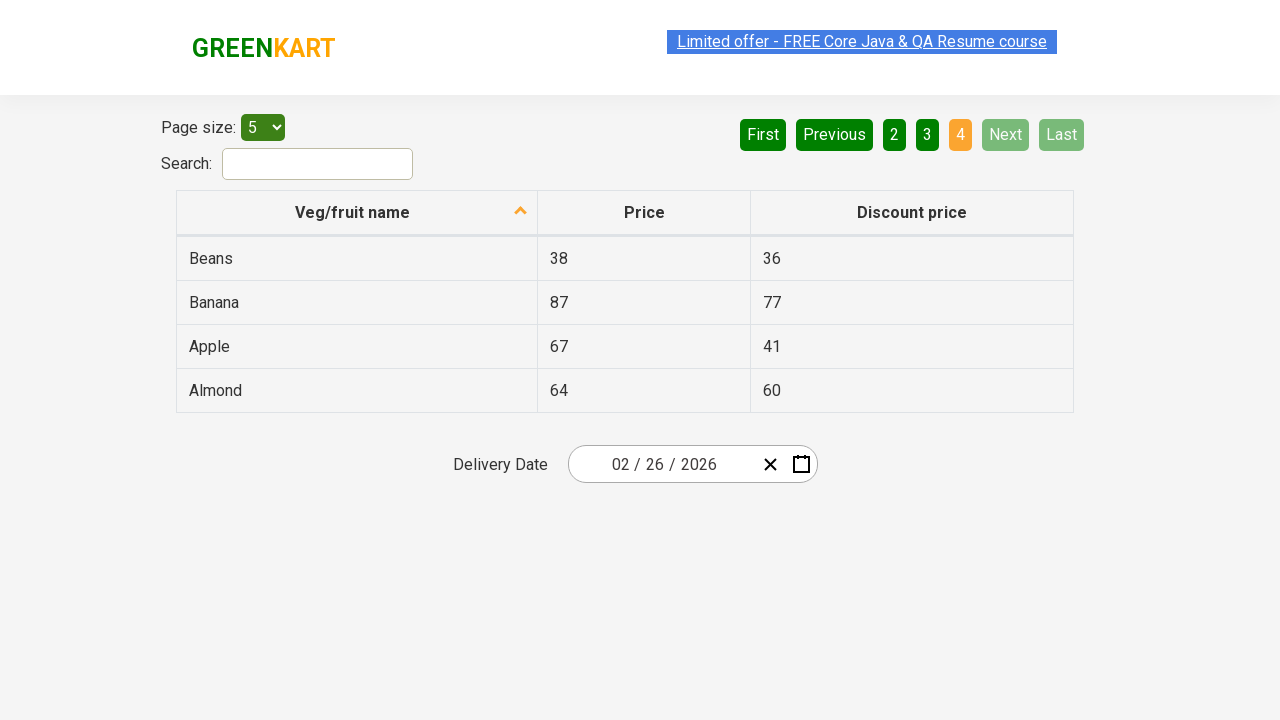

Located all product name cells in the table
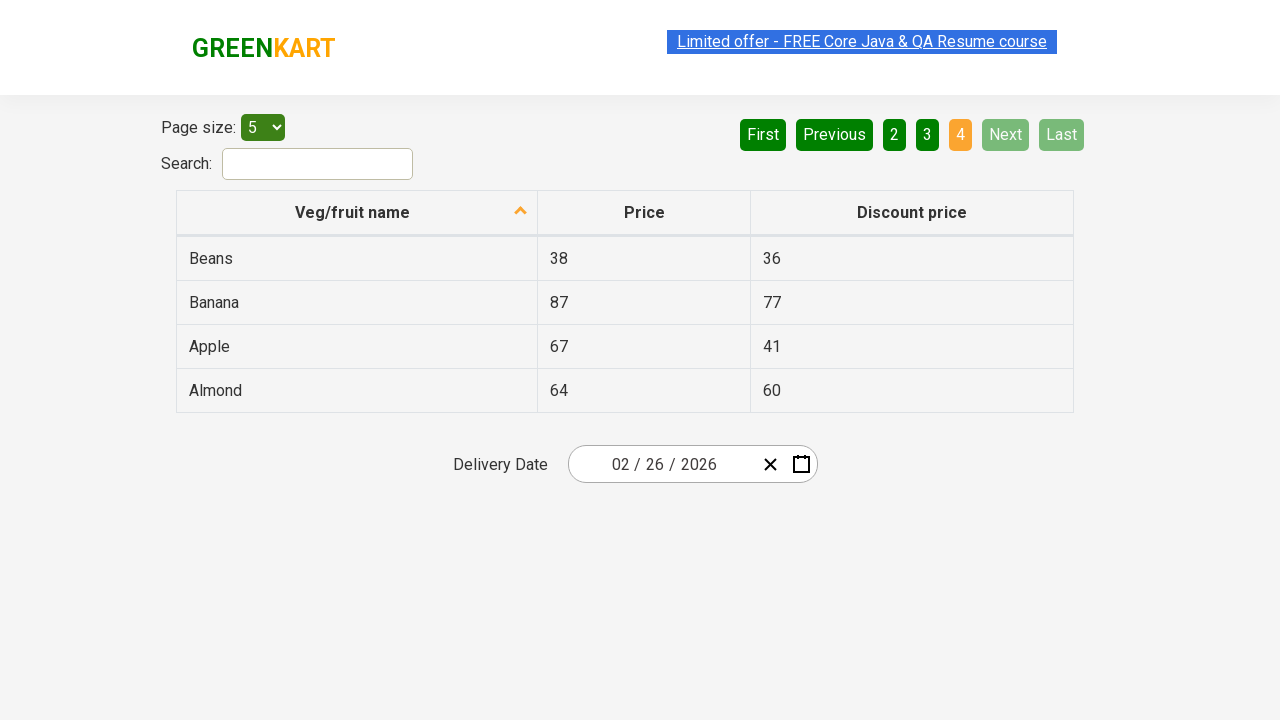

Counted 4 rows in the current page
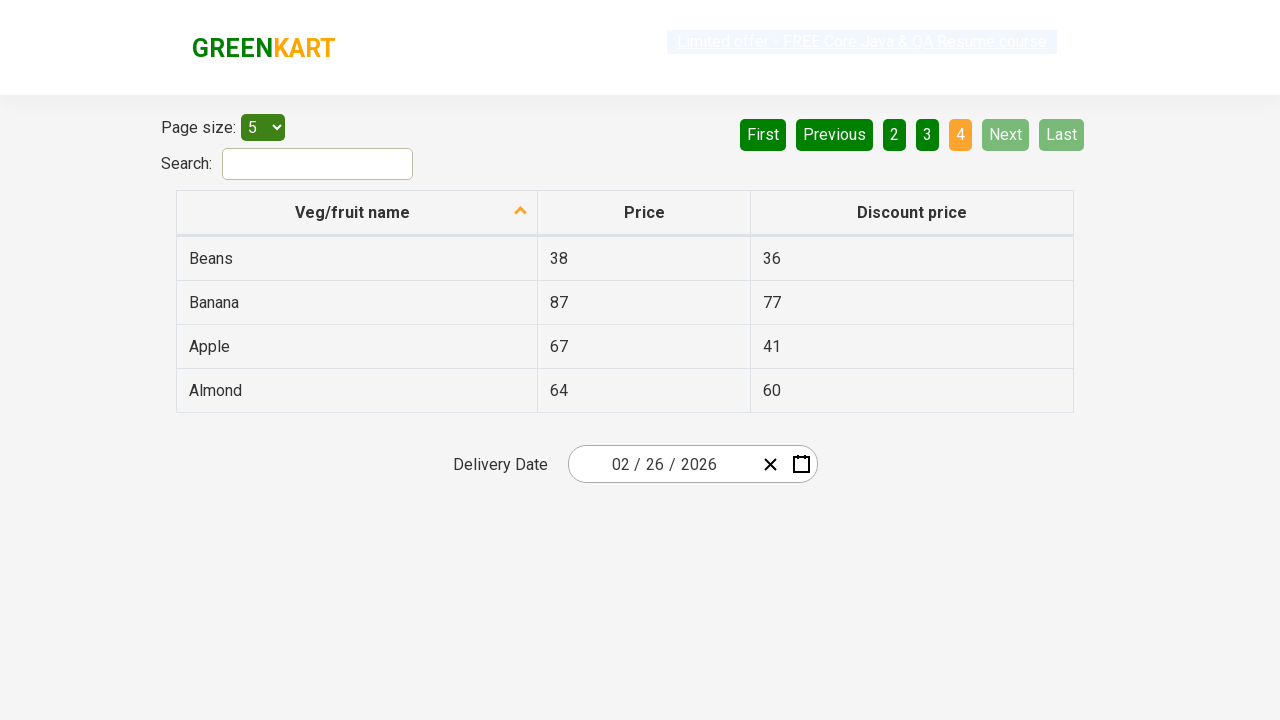

Retrieved text content from row 0: 'Beans'
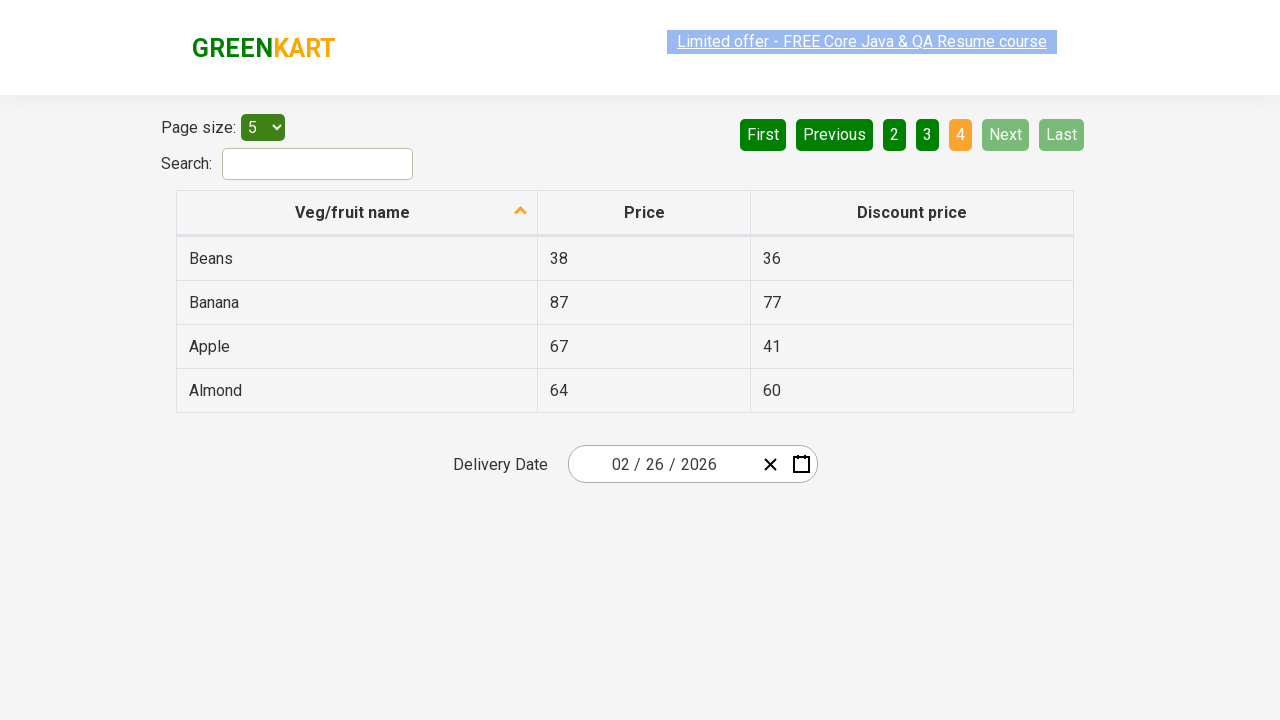

Retrieved text content from row 1: 'Banana'
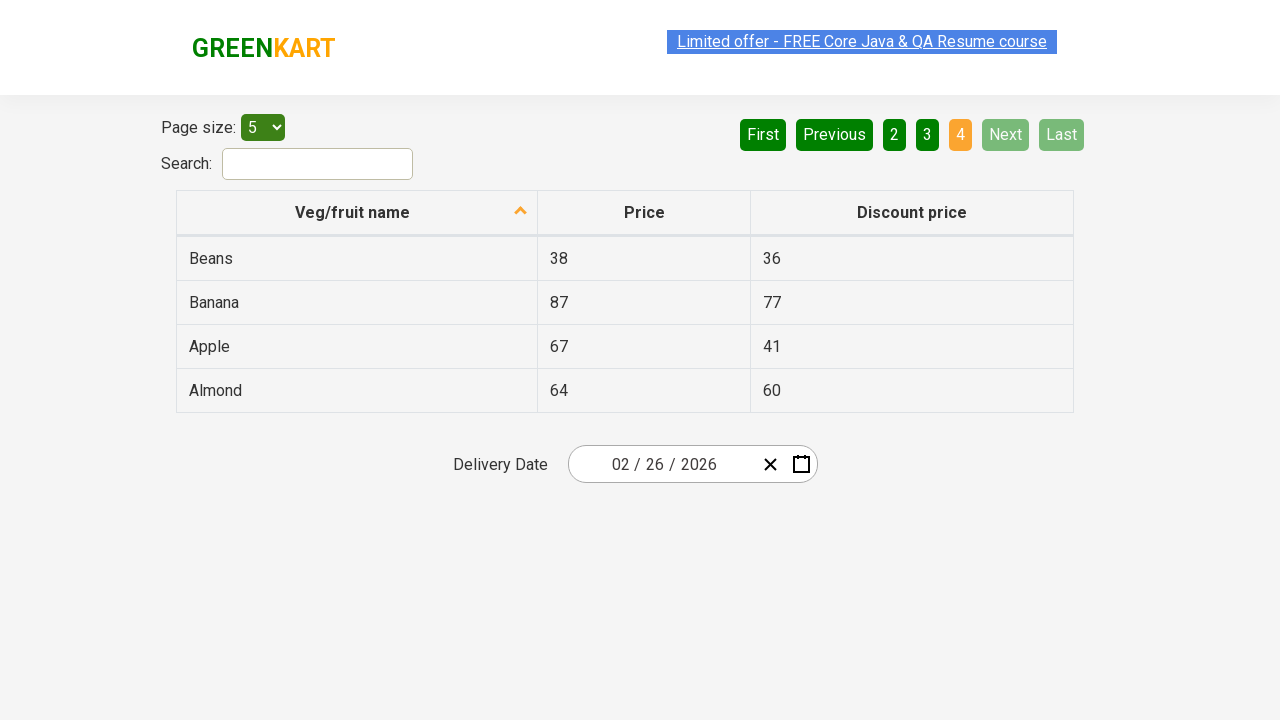

Retrieved text content from row 2: 'Apple'
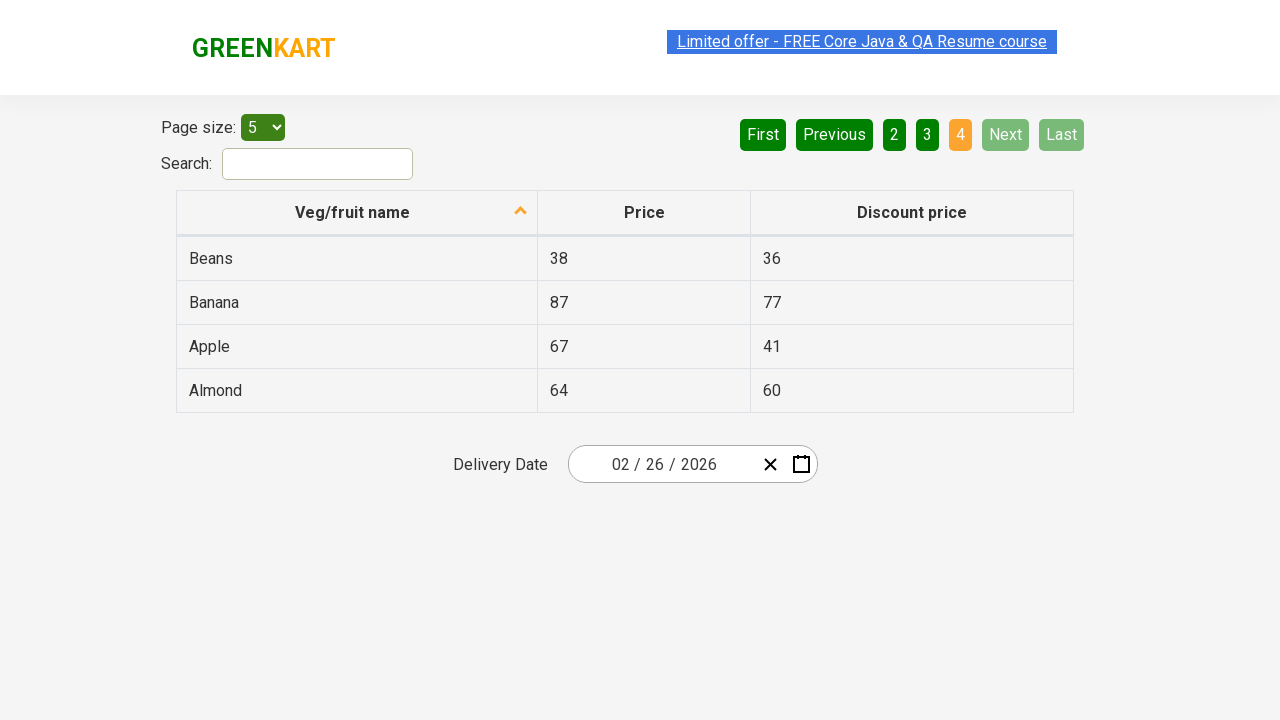

Retrieved text content from row 3: 'Almond'
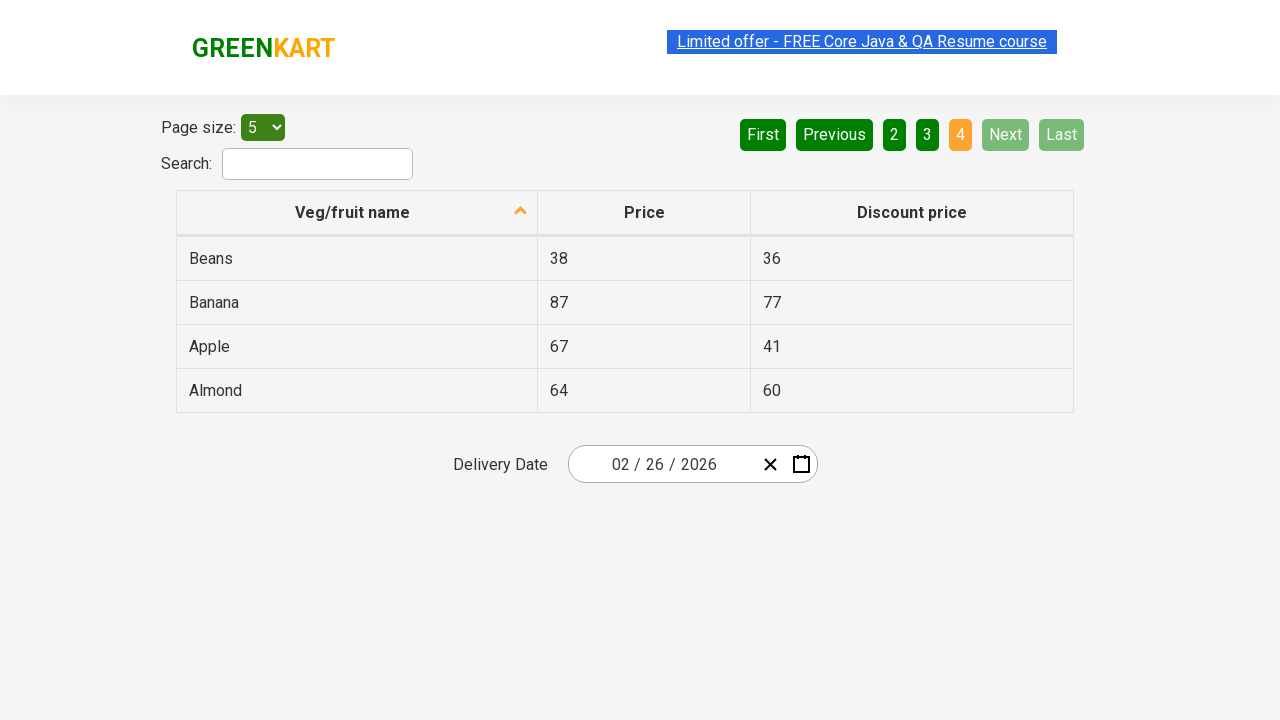

Found 'Almond' in row 3, extracted price: 64
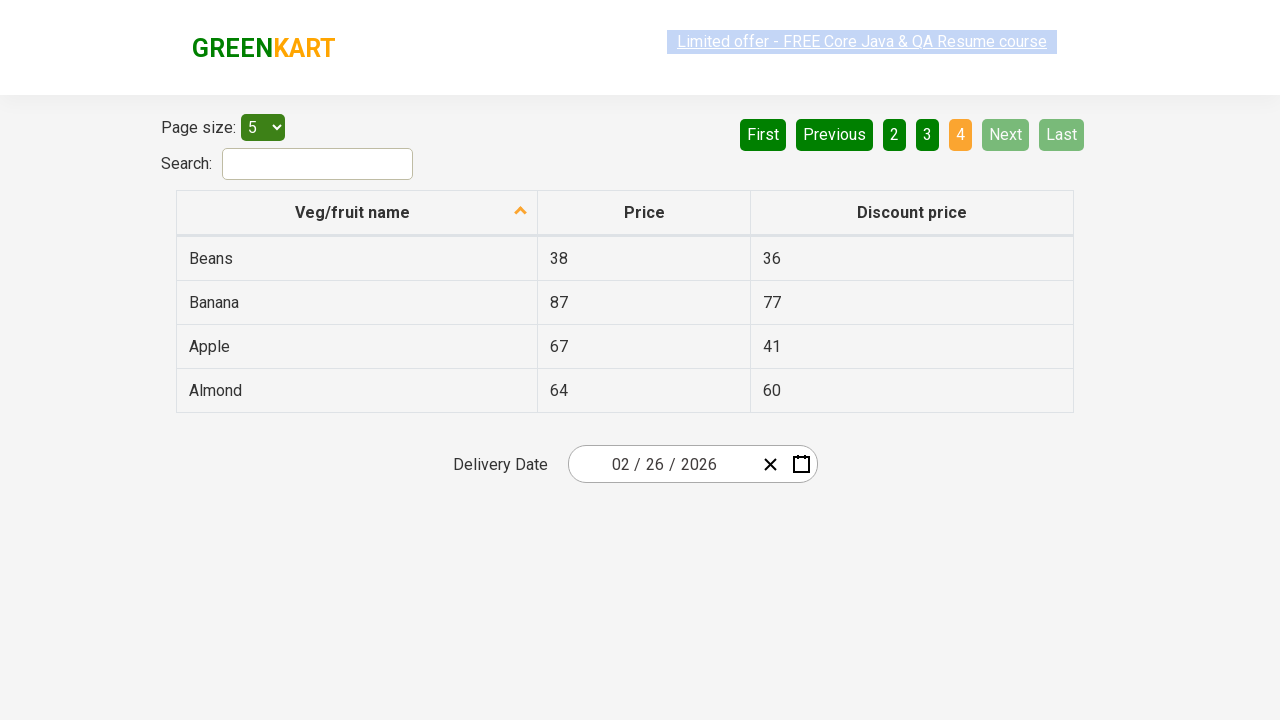

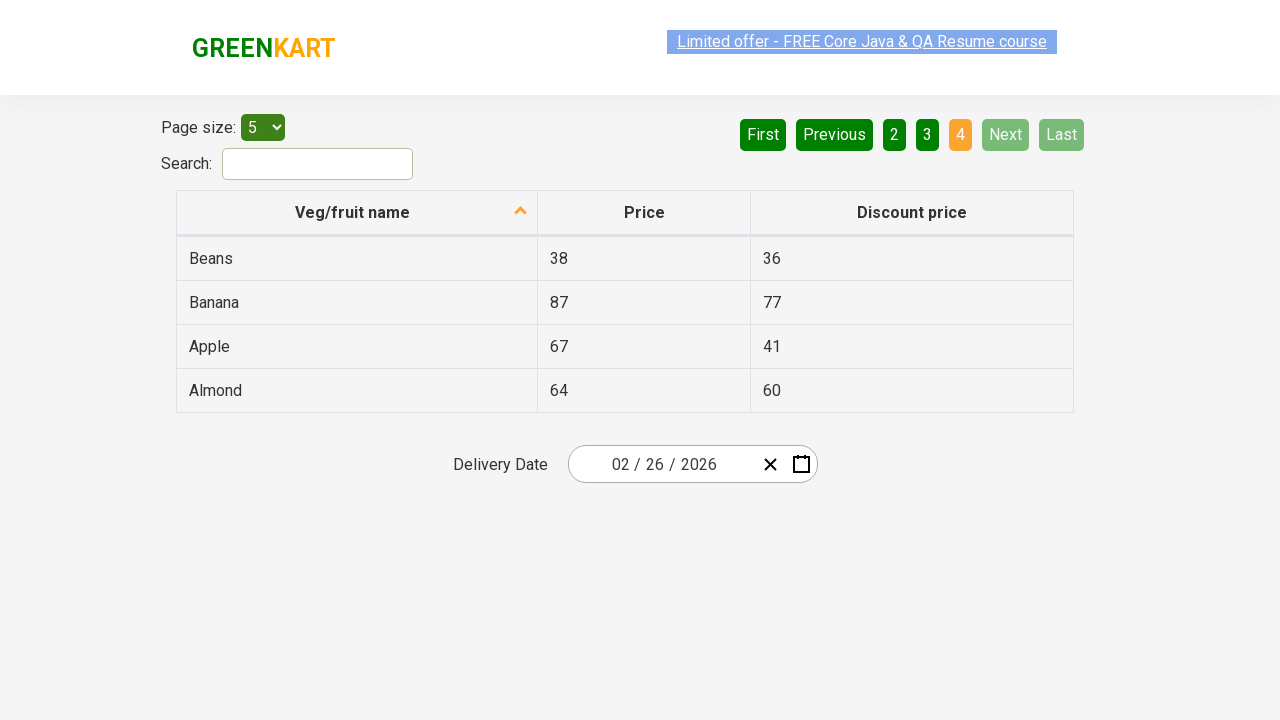